Tests radio button interactions on demoqa.com by navigating to the Elements section, then Radio Button page, and clicking different radio options to verify they are selected correctly.

Starting URL: https://demoqa.com/

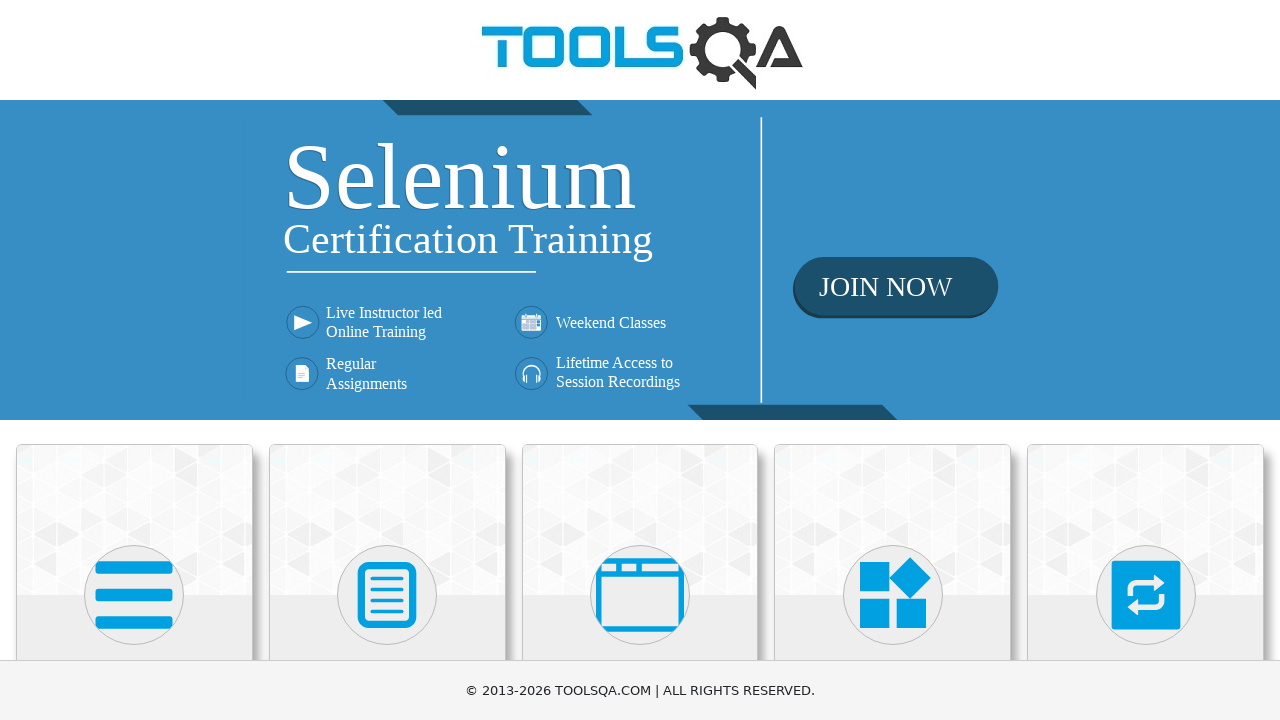

Waited for category cards to load on home page
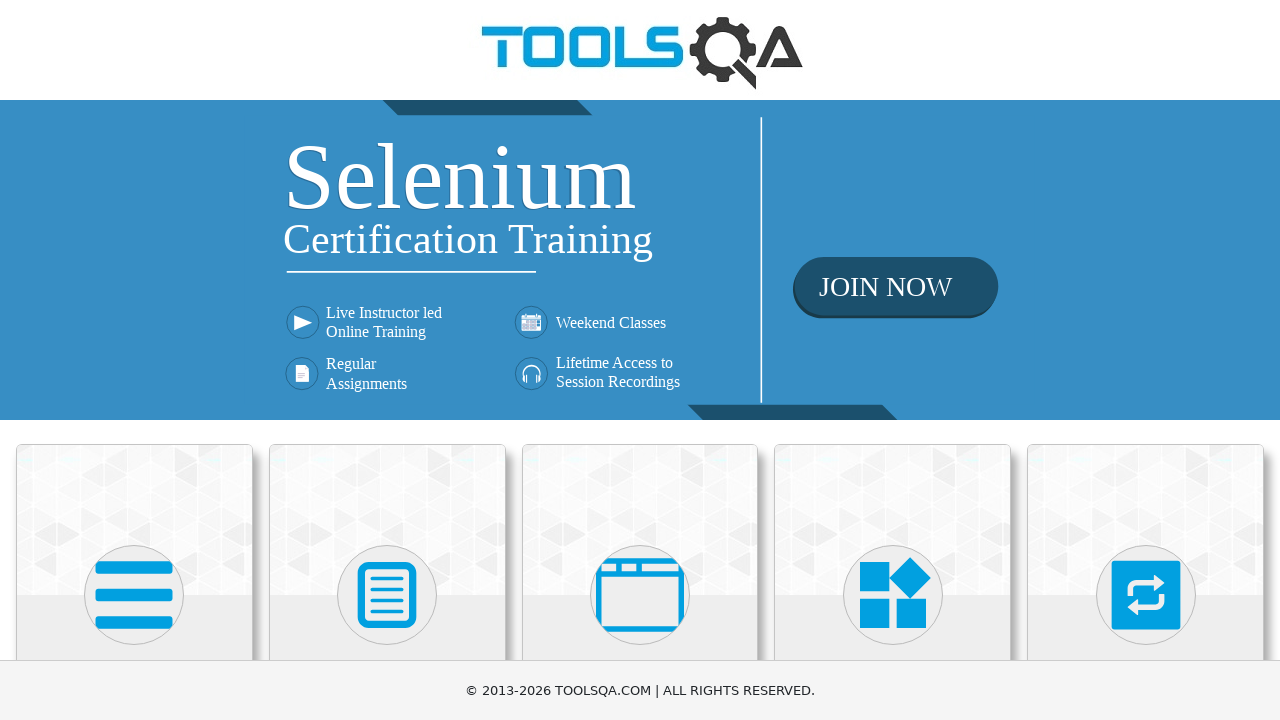

Clicked on Elements card at (134, 520) on div.card:has-text('Elements')
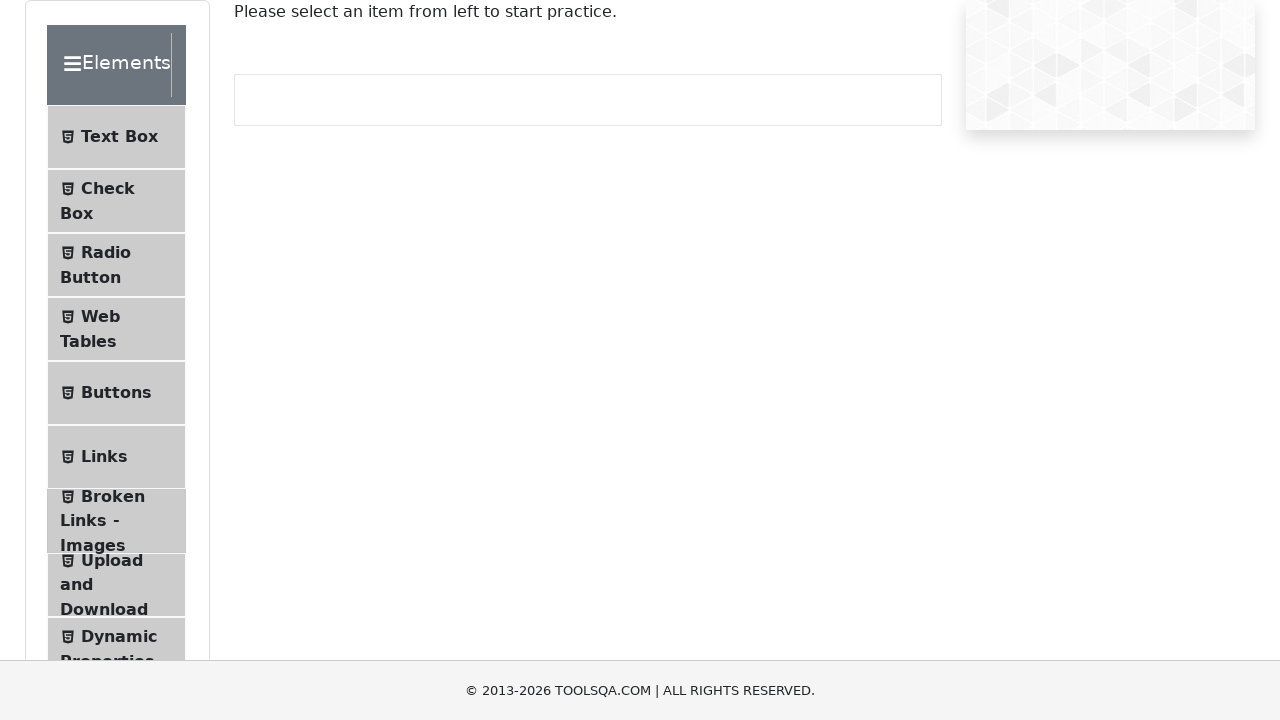

Waited for element list to load
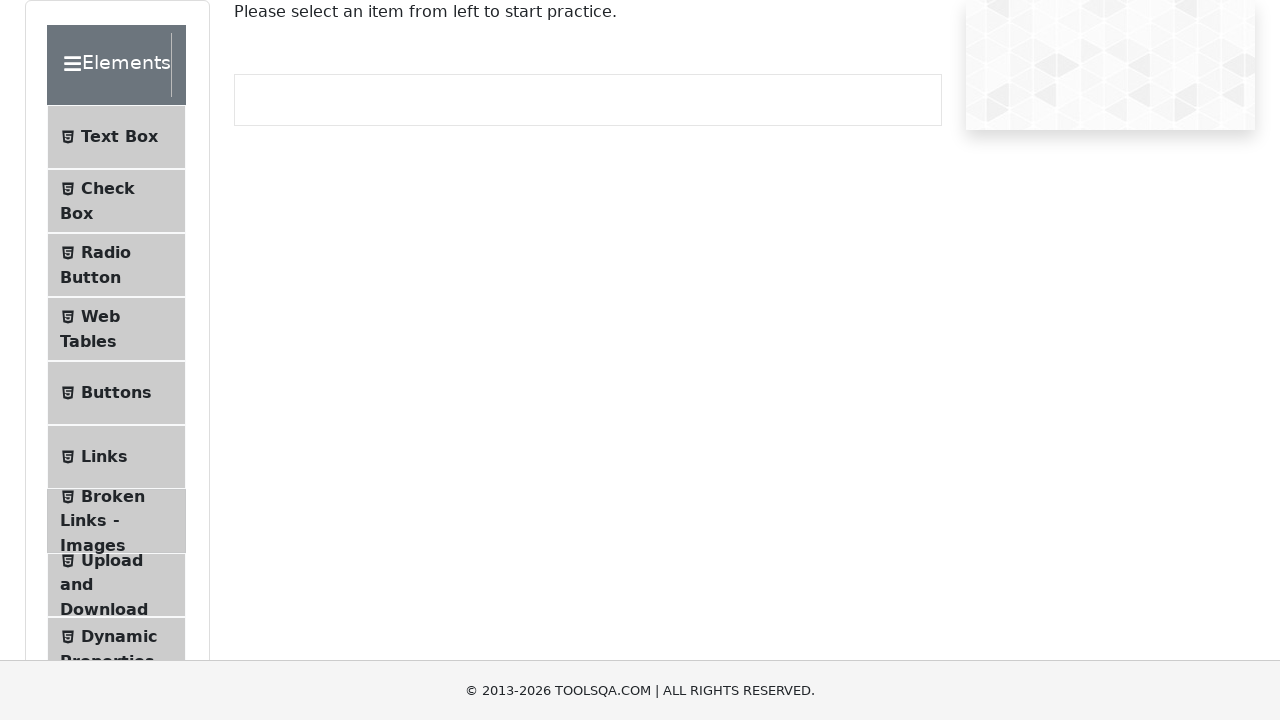

Clicked on Radio Button menu item at (116, 265) on li:has-text('Radio Button')
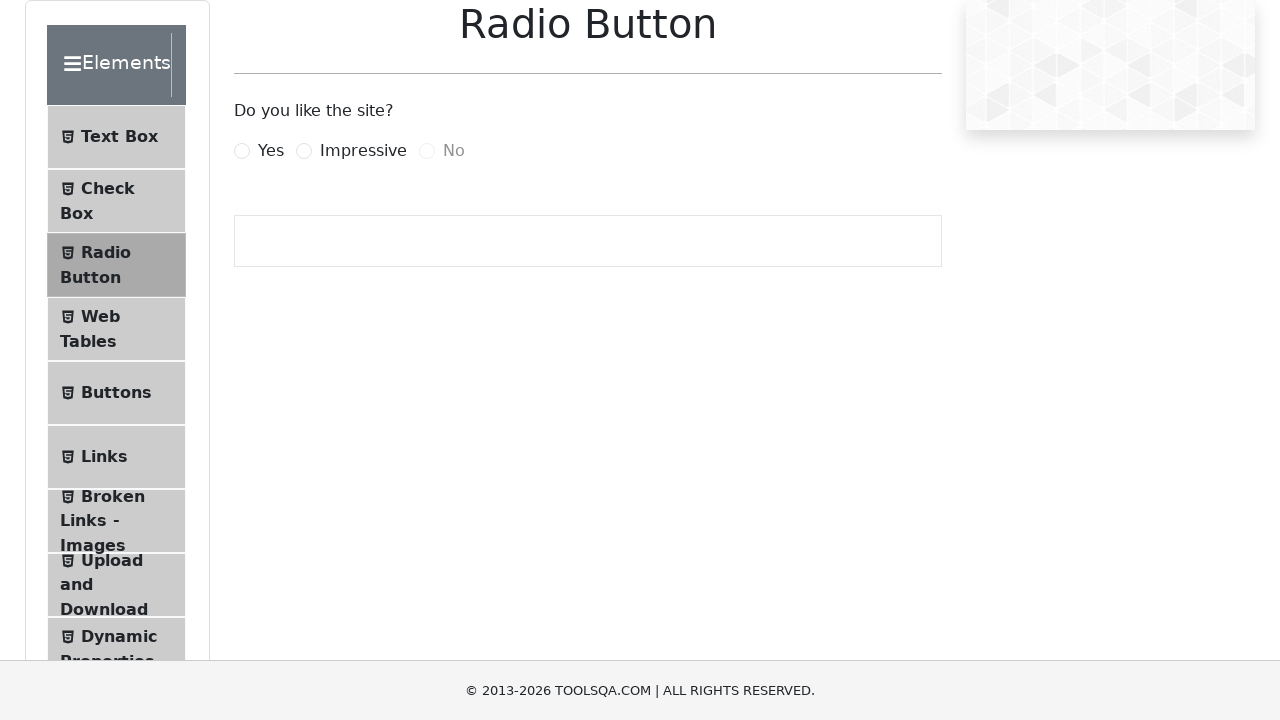

Waited for radio button labels to load
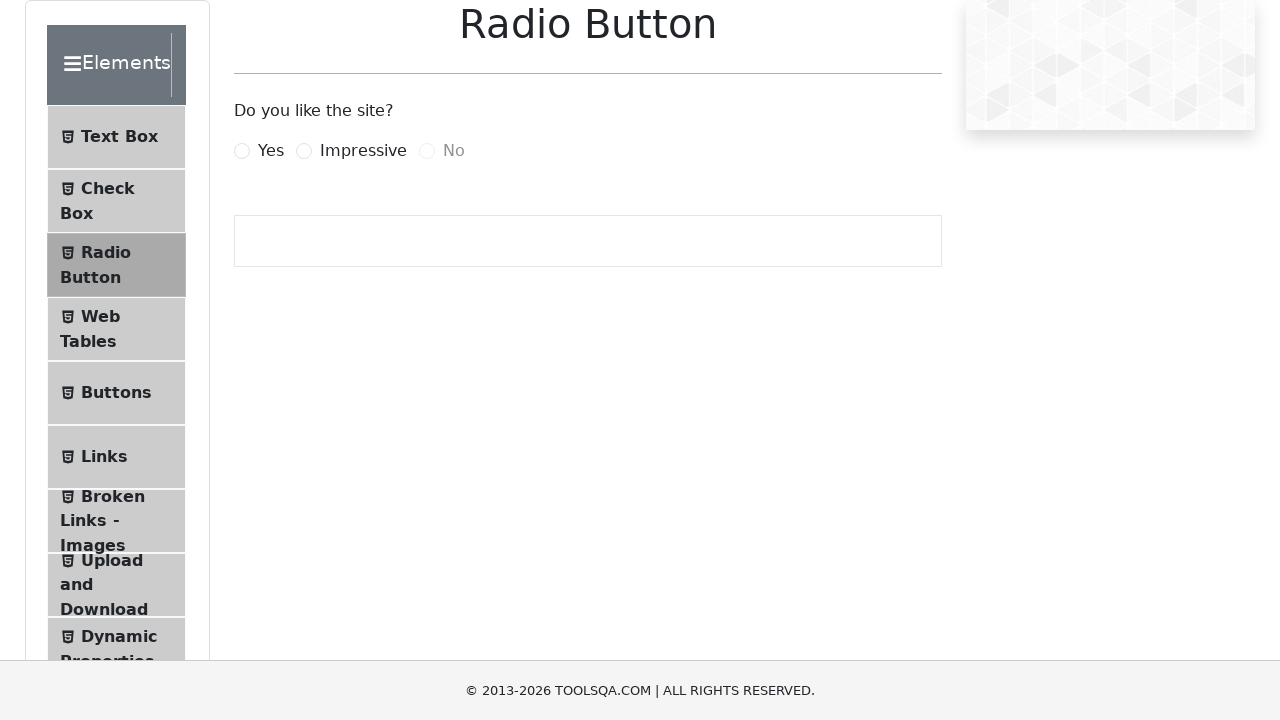

Clicked on 'Yes' radio button at (271, 151) on label[for='yesRadio']
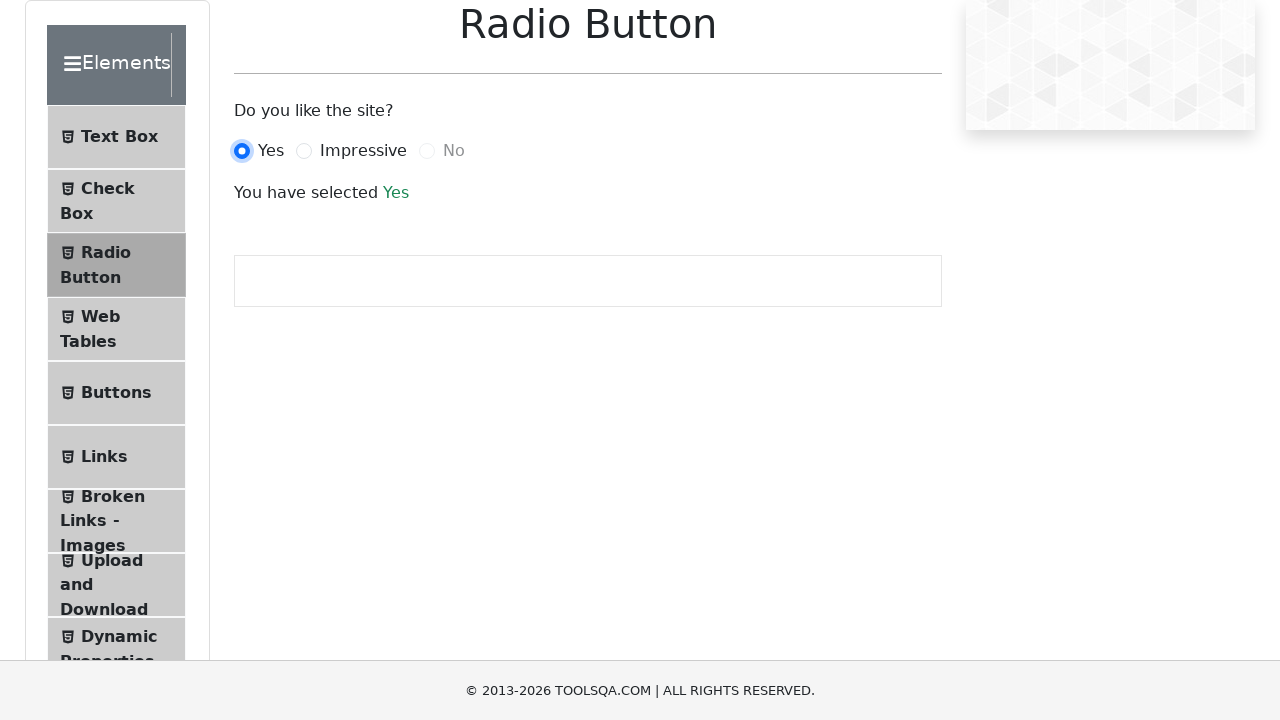

Verified 'Yes' radio button is selected
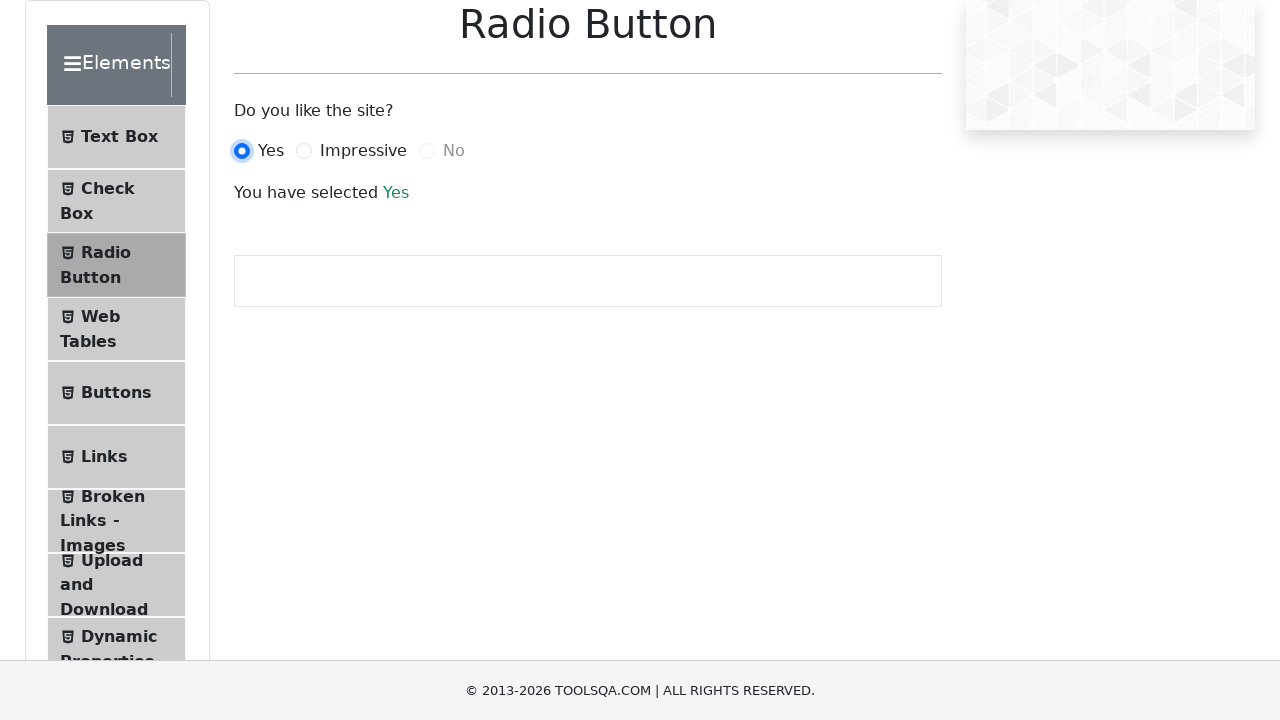

Clicked on 'Impressive' radio button at (363, 151) on label[for='impressiveRadio']
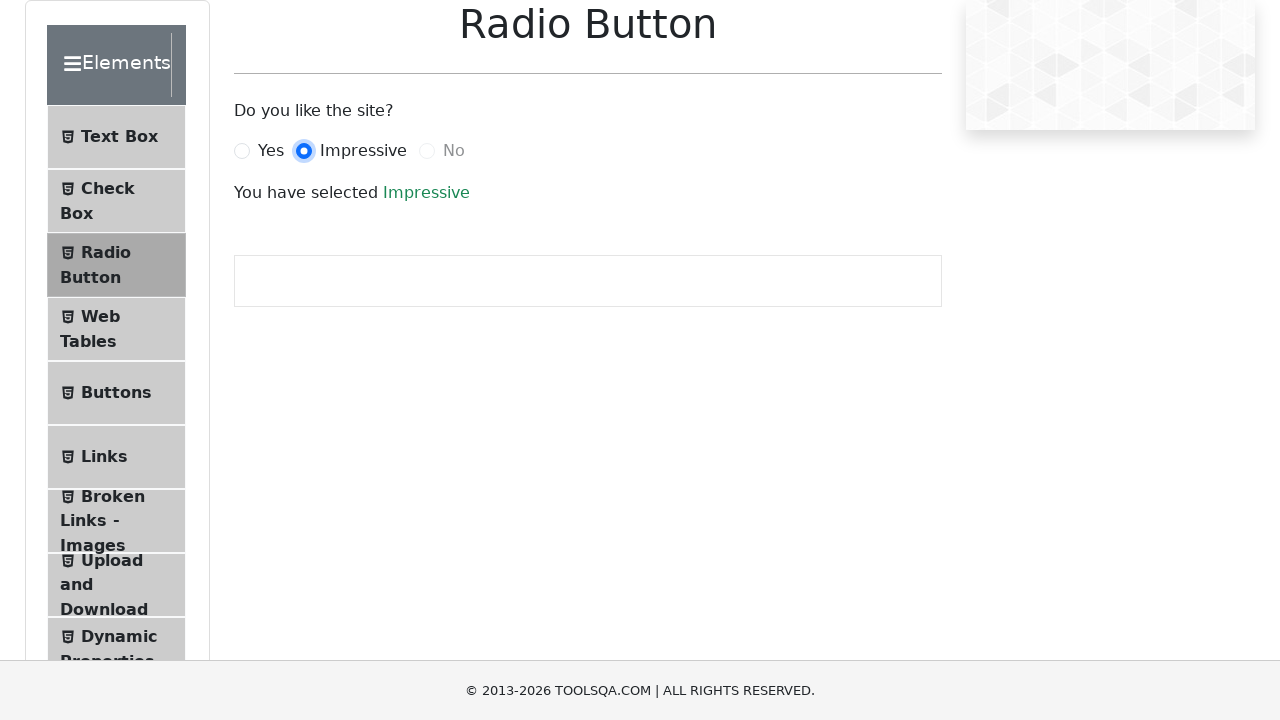

Verified 'Impressive' radio button is selected
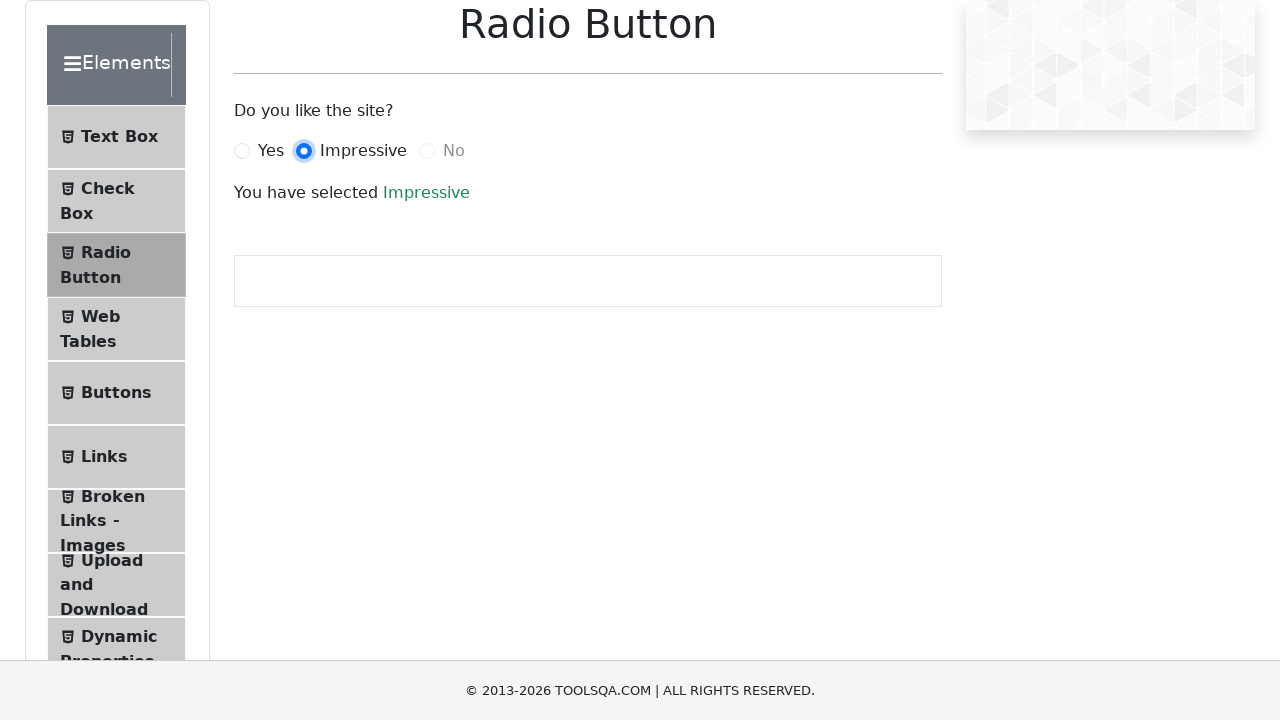

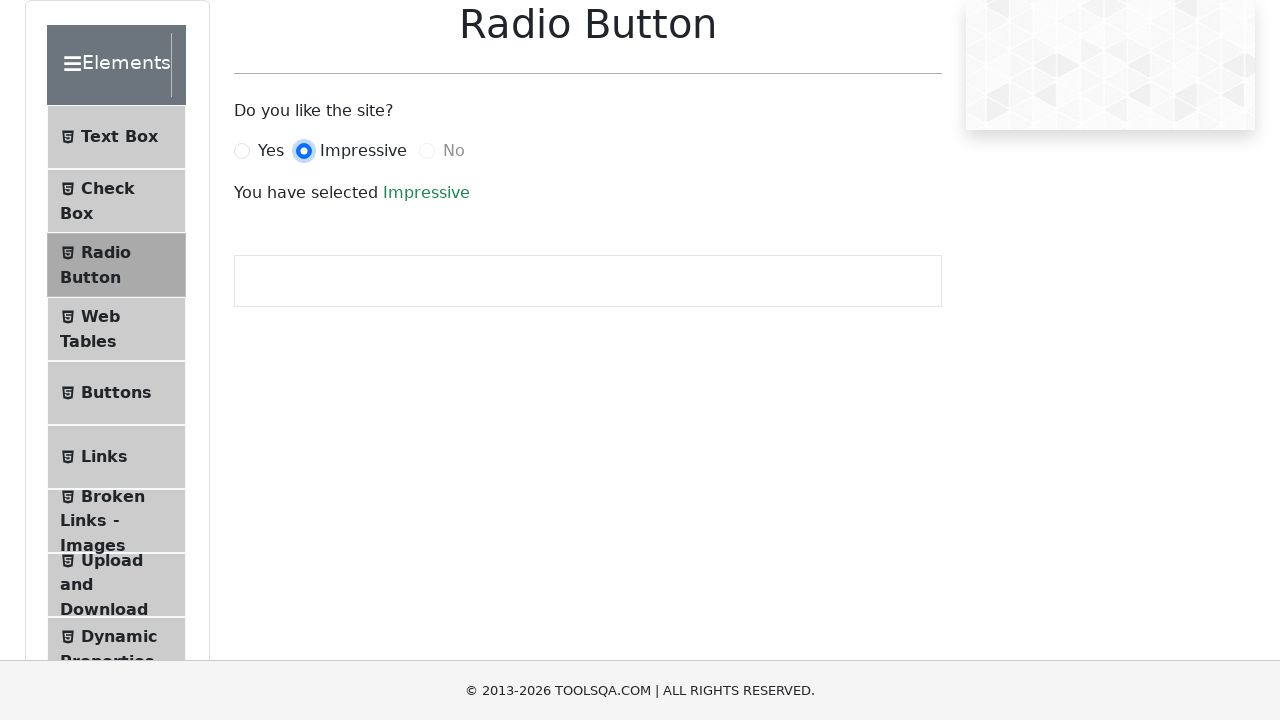